Tests the complete account lifecycle on todo.ly: creates a new account, logs in, changes password, and verifies login with the new password

Starting URL: https://todo.ly/

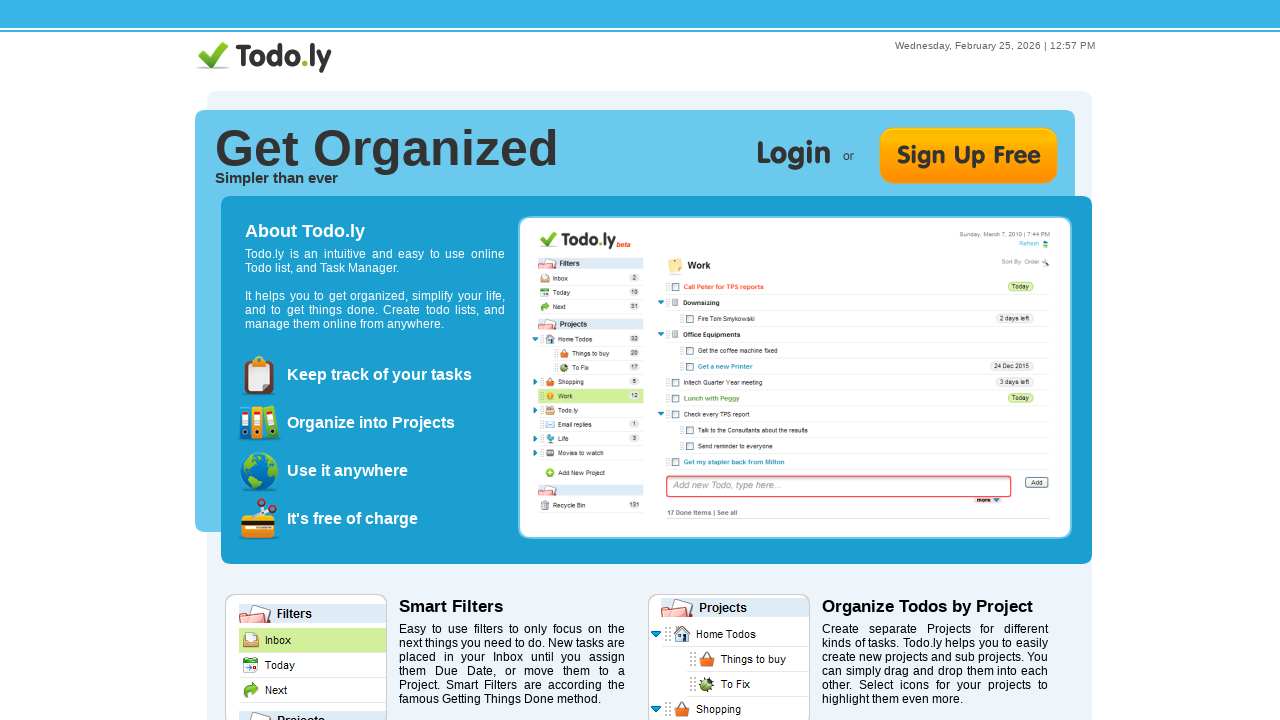

Clicked Sign Up Free button at (968, 156) on xpath=//img[@src='/Images/design/pagesignup.png']
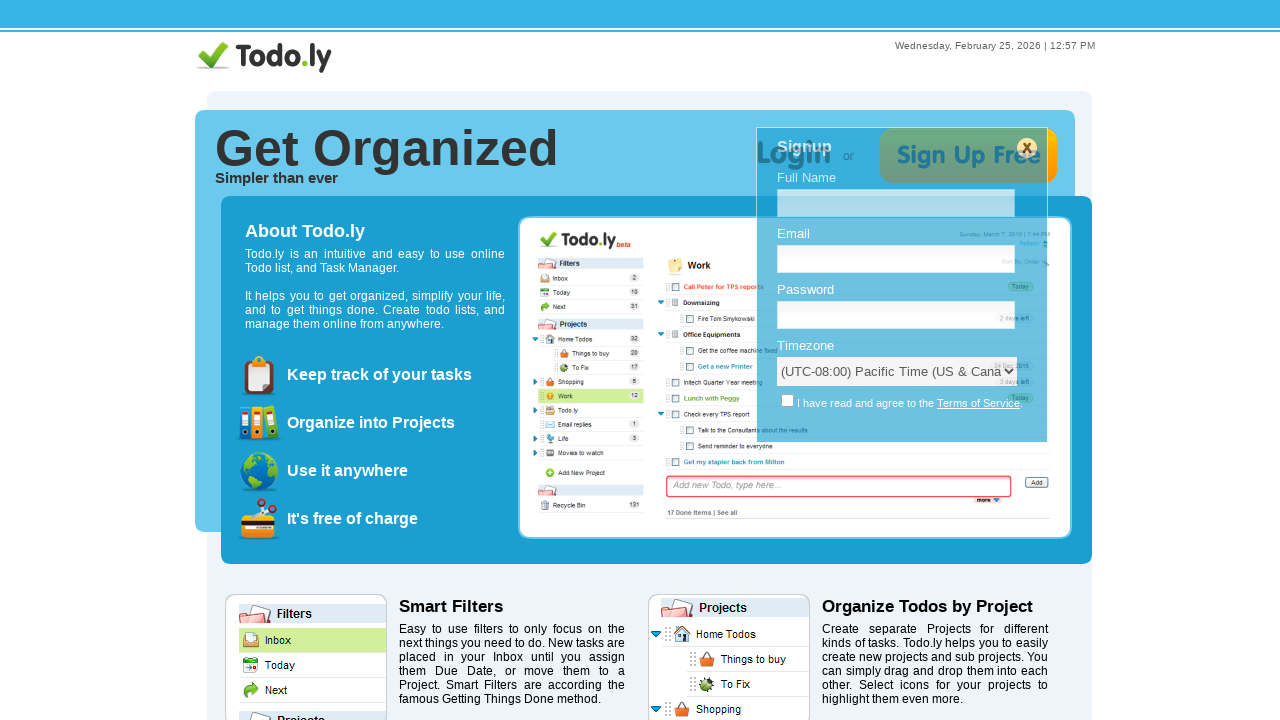

Filled Full Name field with mail1772024281681@mail.com on #ctl00_MainContent_SignupControl1_TextBoxFullName
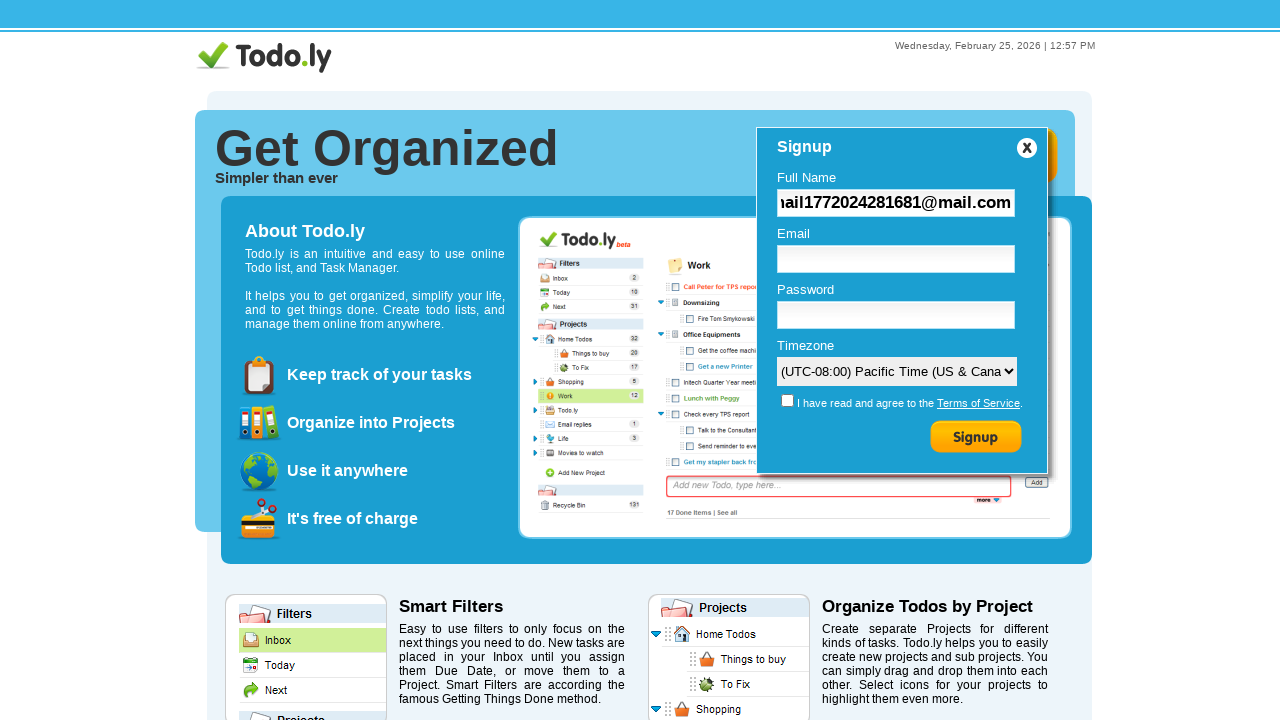

Filled Email field with mail1772024281681@mail.com on #ctl00_MainContent_SignupControl1_TextBoxEmail
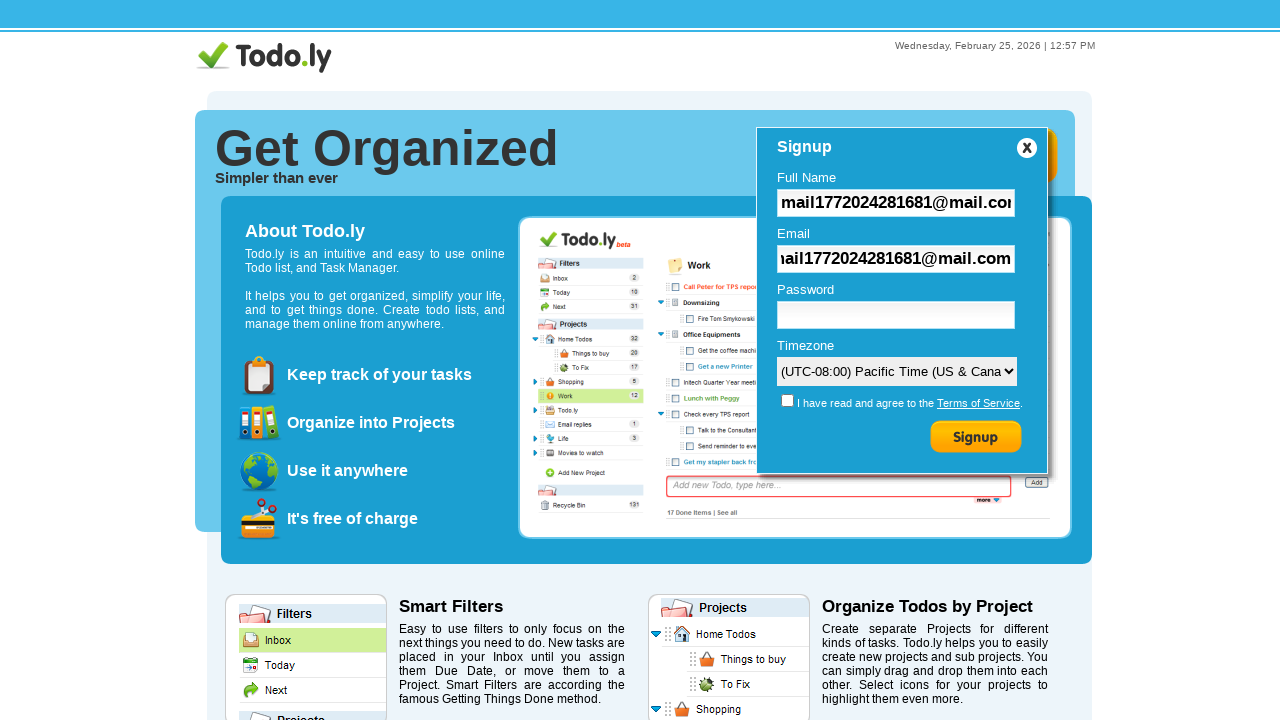

Filled Password field with initial password on #ctl00_MainContent_SignupControl1_TextBoxPassword
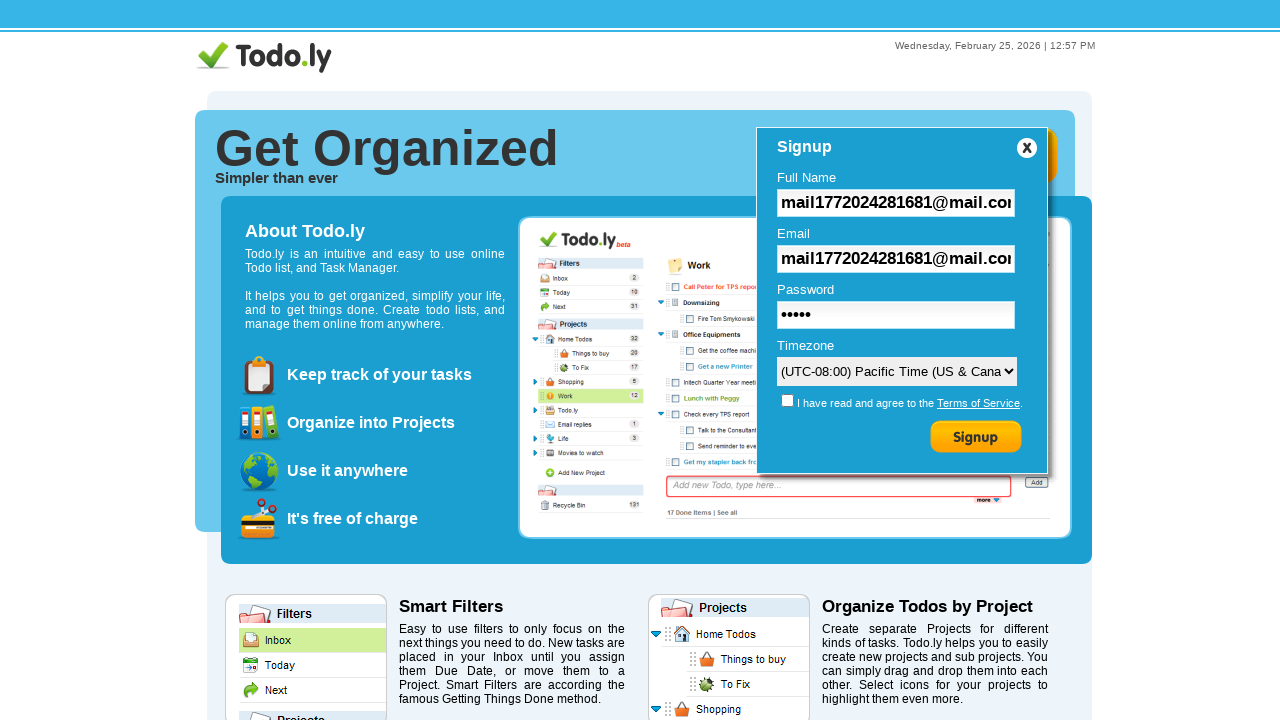

Checked Terms and Conditions checkbox at (788, 400) on #ctl00_MainContent_SignupControl1_CheckBoxTerms
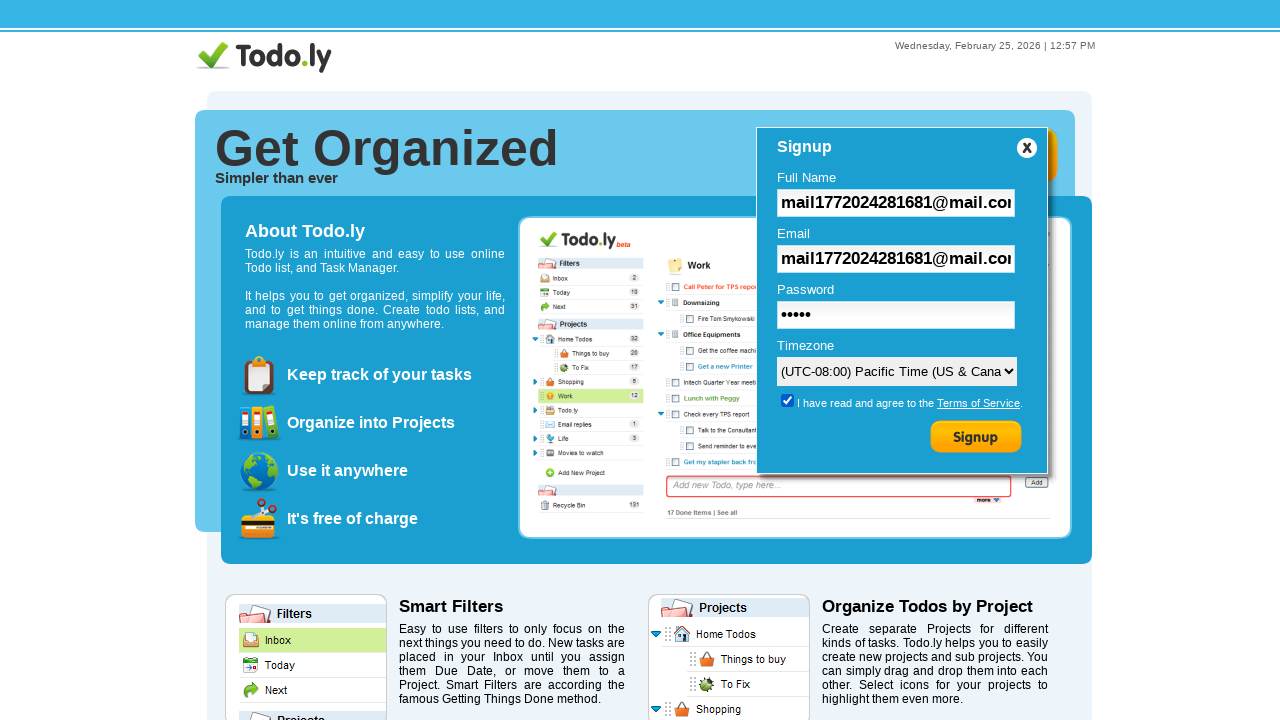

Clicked Signup button to create new account at (976, 436) on #ctl00_MainContent_SignupControl1_ButtonSignup
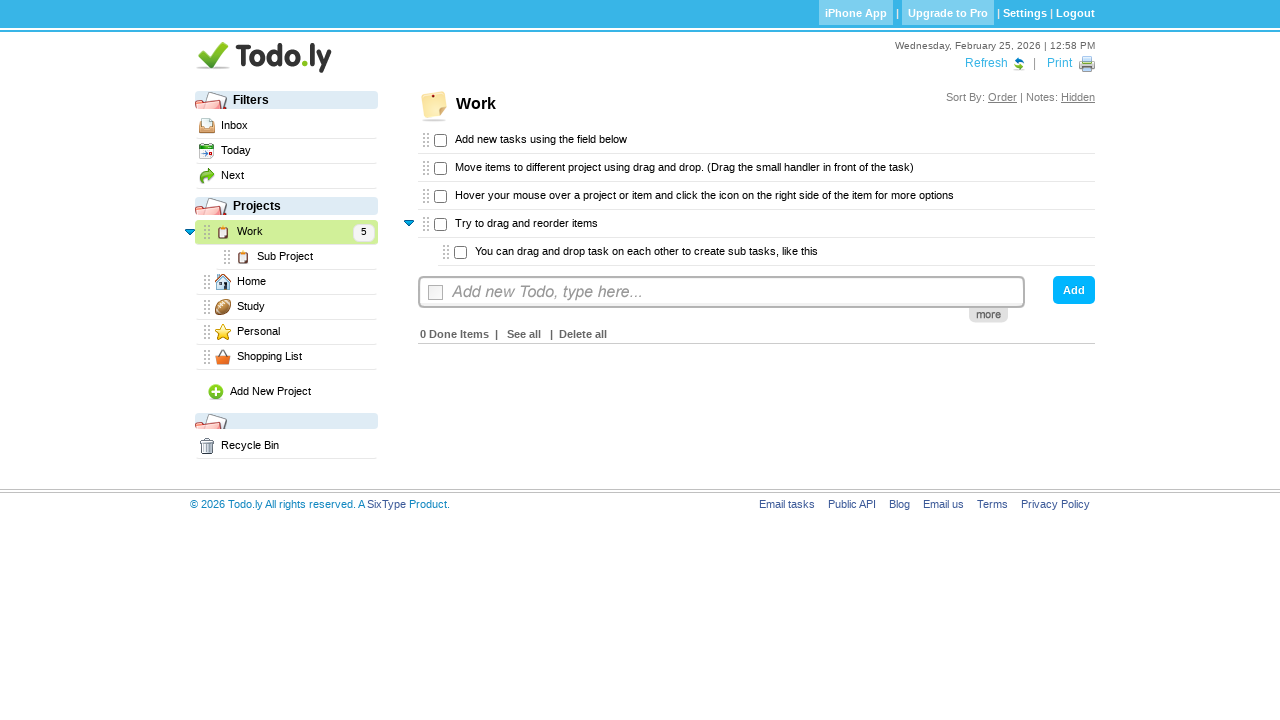

Waited for signup to complete
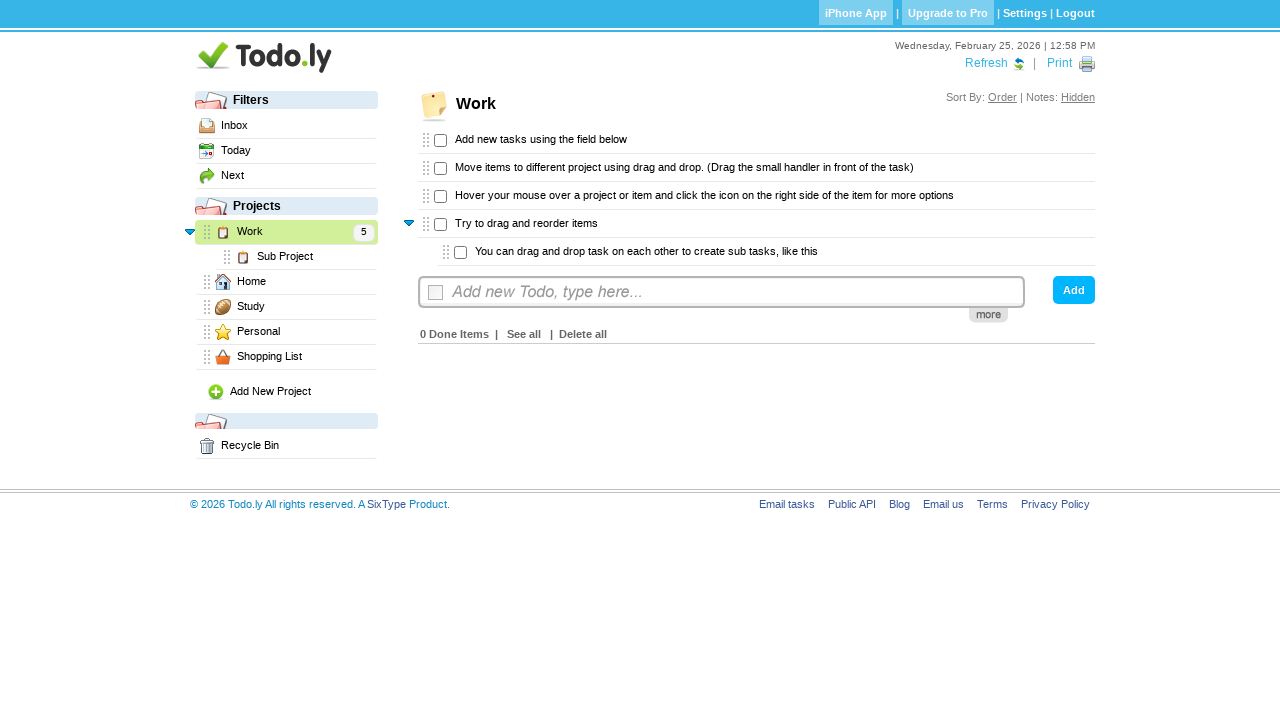

Clicked Logout button after signup at (1076, 13) on #ctl00_HeaderTopControl1_LinkButtonLogout
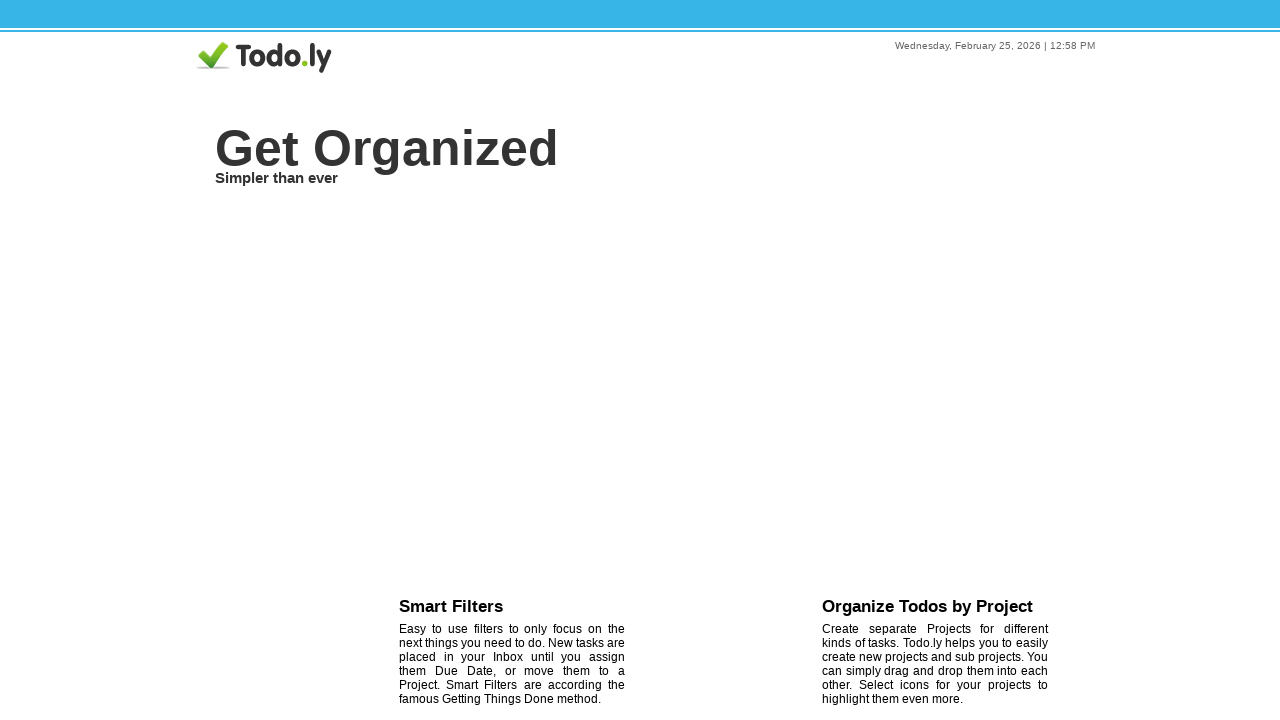

Waited for logout to complete
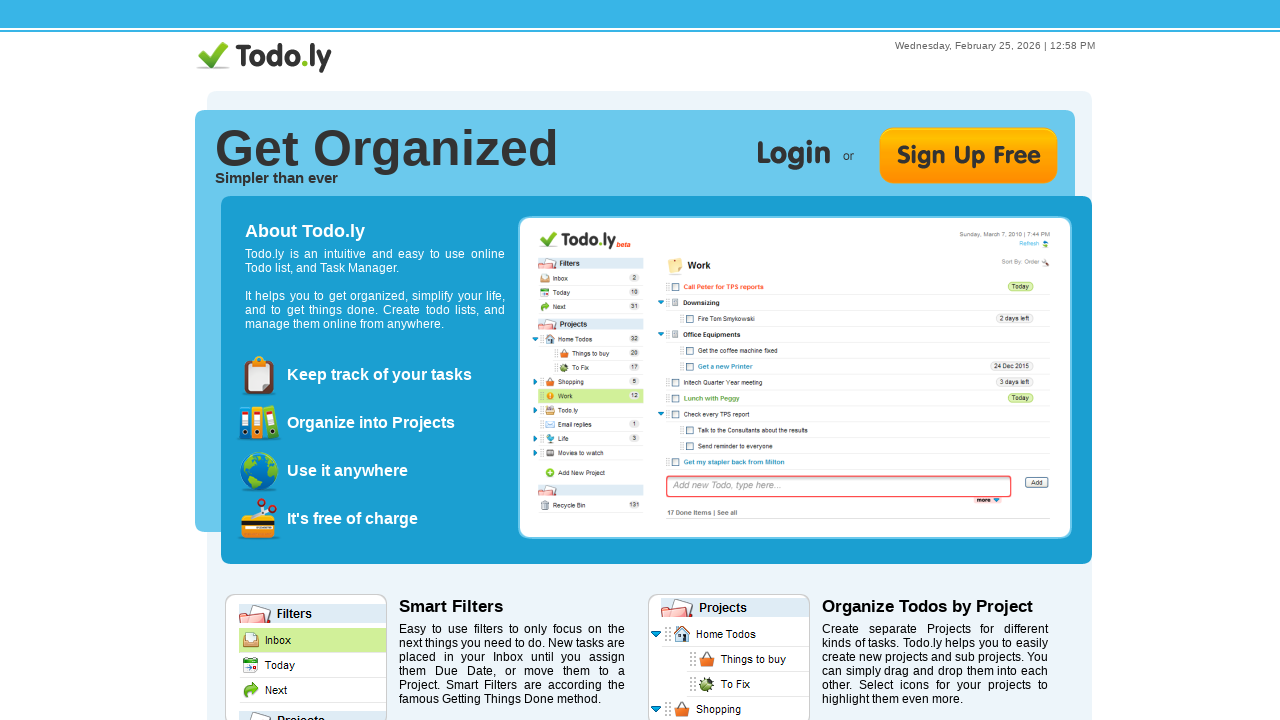

Clicked Login button at (806, 154) on xpath=//img[@src='/Images/design/pagelogin.png']
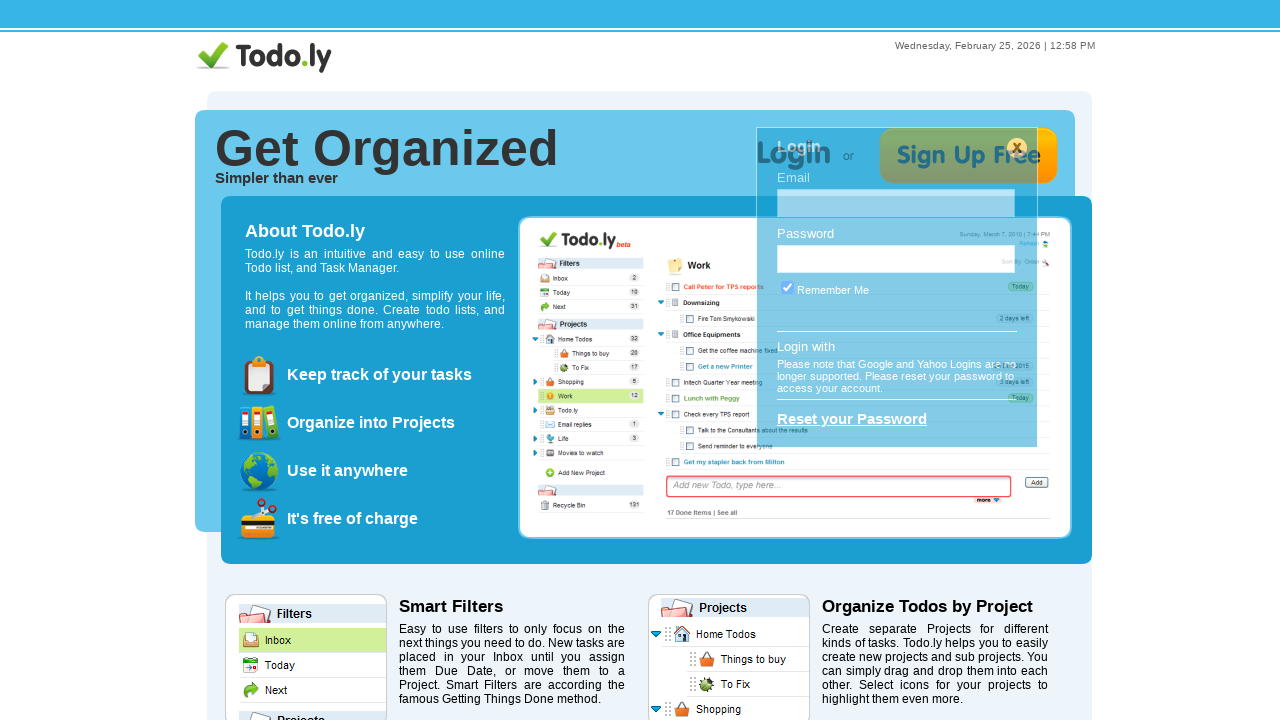

Filled login Email field with mail1772024281681@mail.com on #ctl00_MainContent_LoginControl1_TextBoxEmail
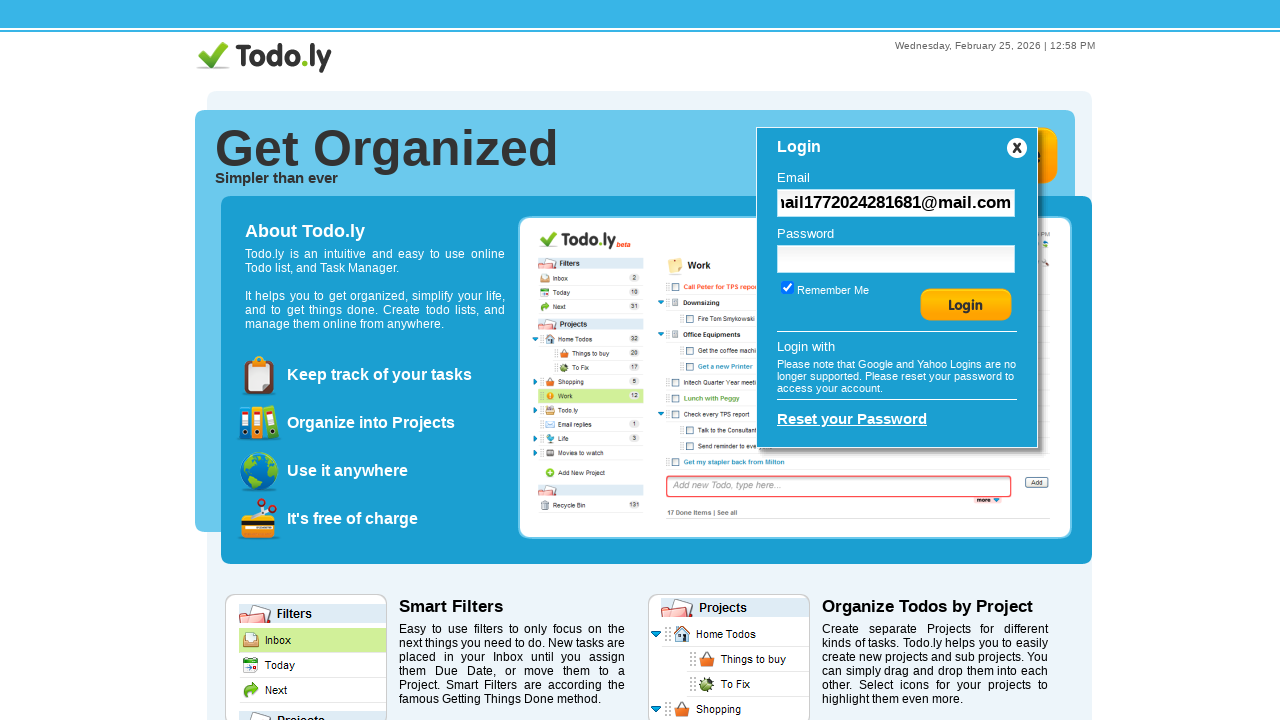

Filled login Password field with initial password on #ctl00_MainContent_LoginControl1_TextBoxPassword
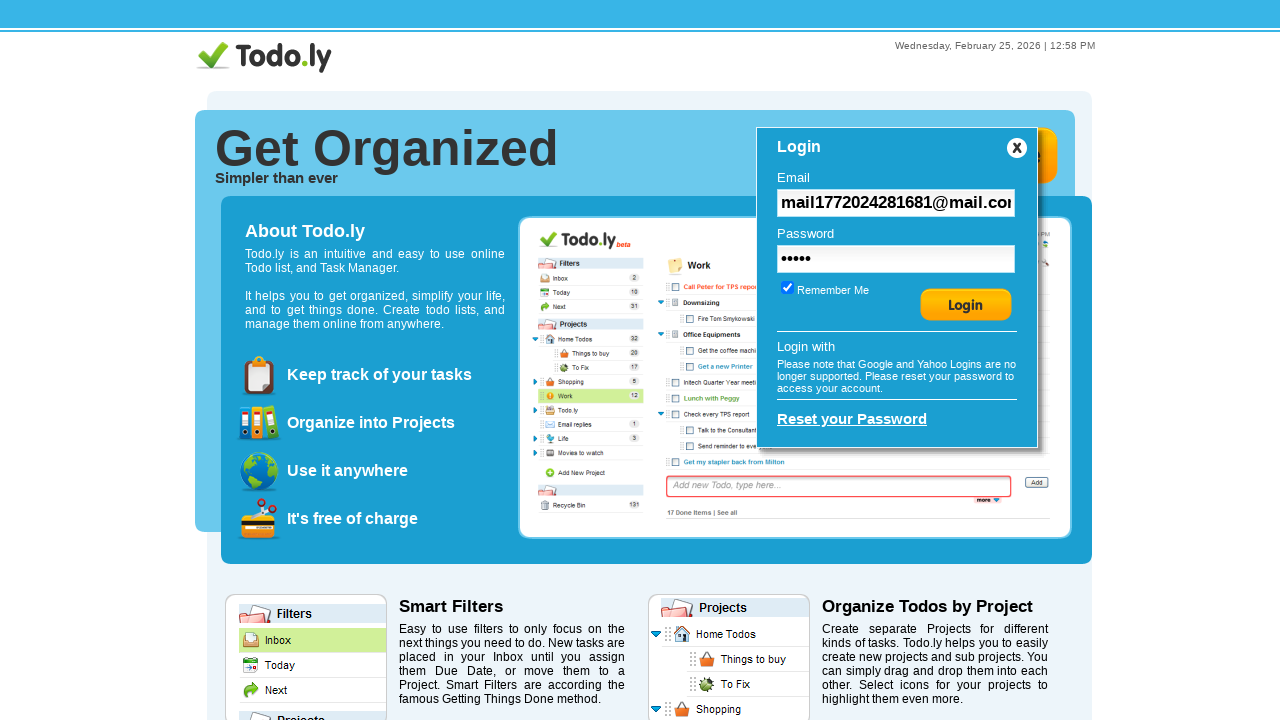

Clicked Login button to authenticate at (966, 304) on #ctl00_MainContent_LoginControl1_ButtonLogin
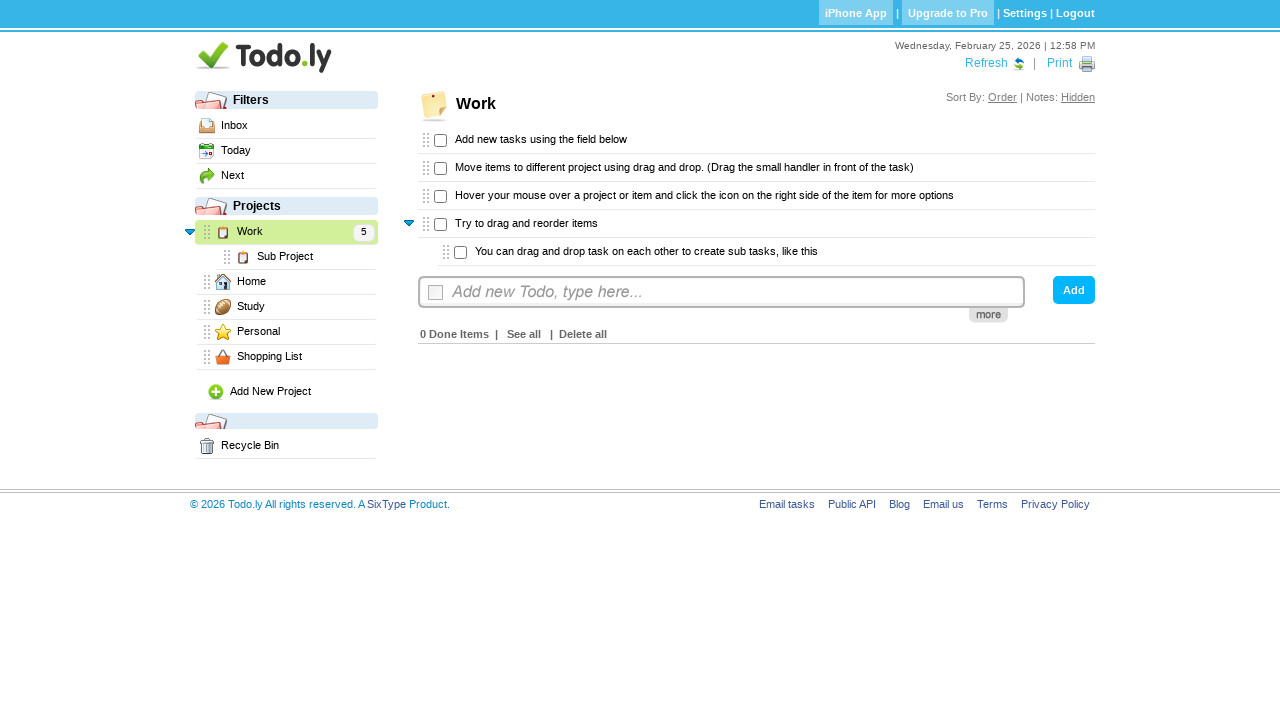

Waited for login to complete and Settings button to appear
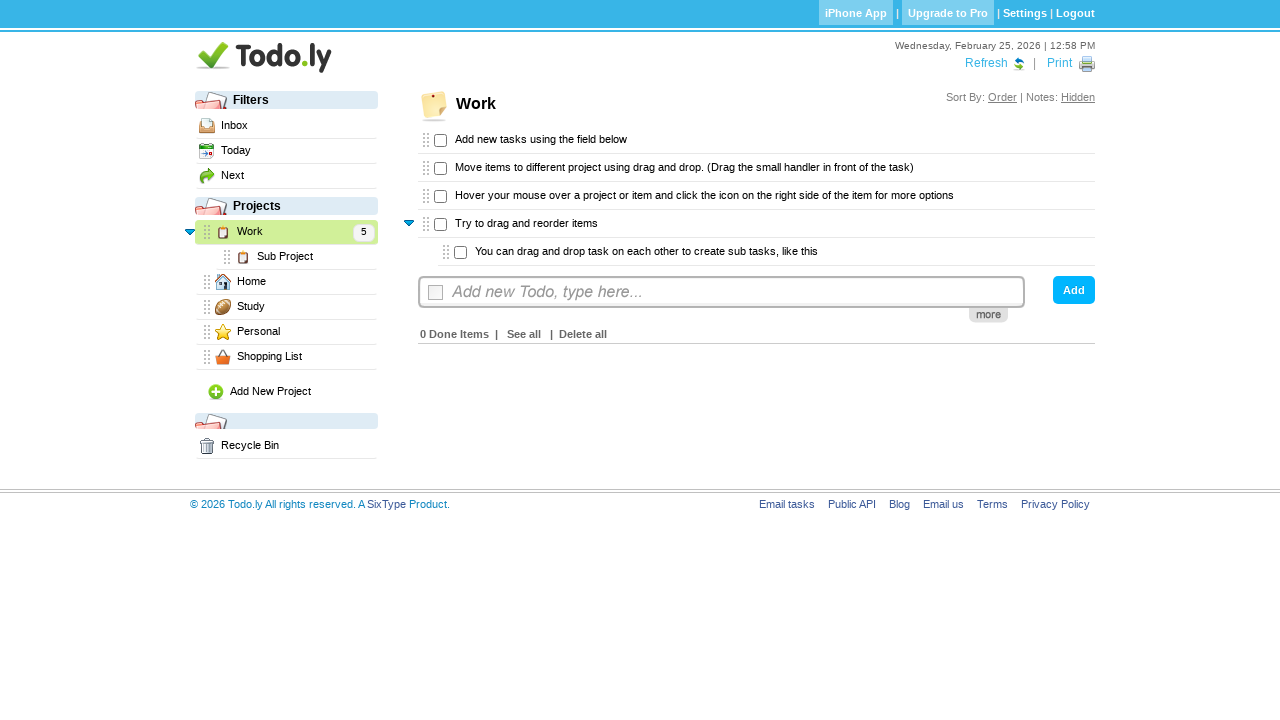

Clicked Settings button at (1025, 13) on xpath=//a[@href='javascript:OpenSettingsDialog();']
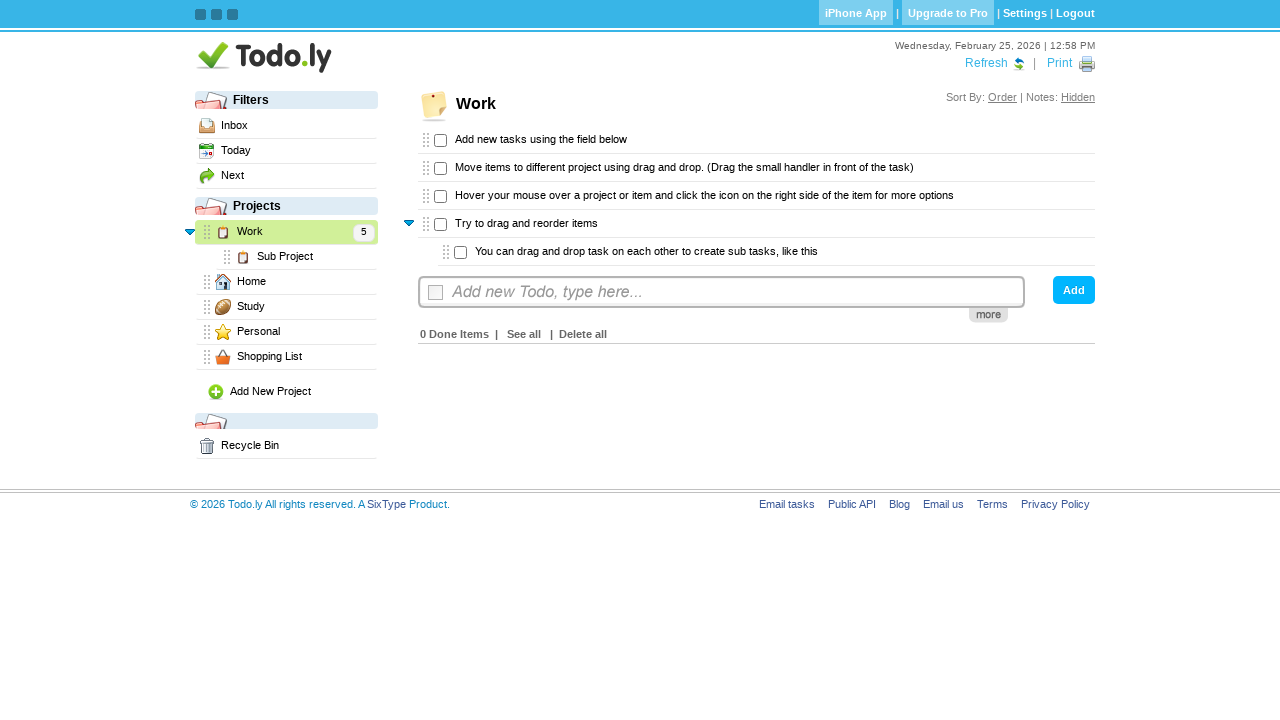

Filled Old Password field on #TextPwOld
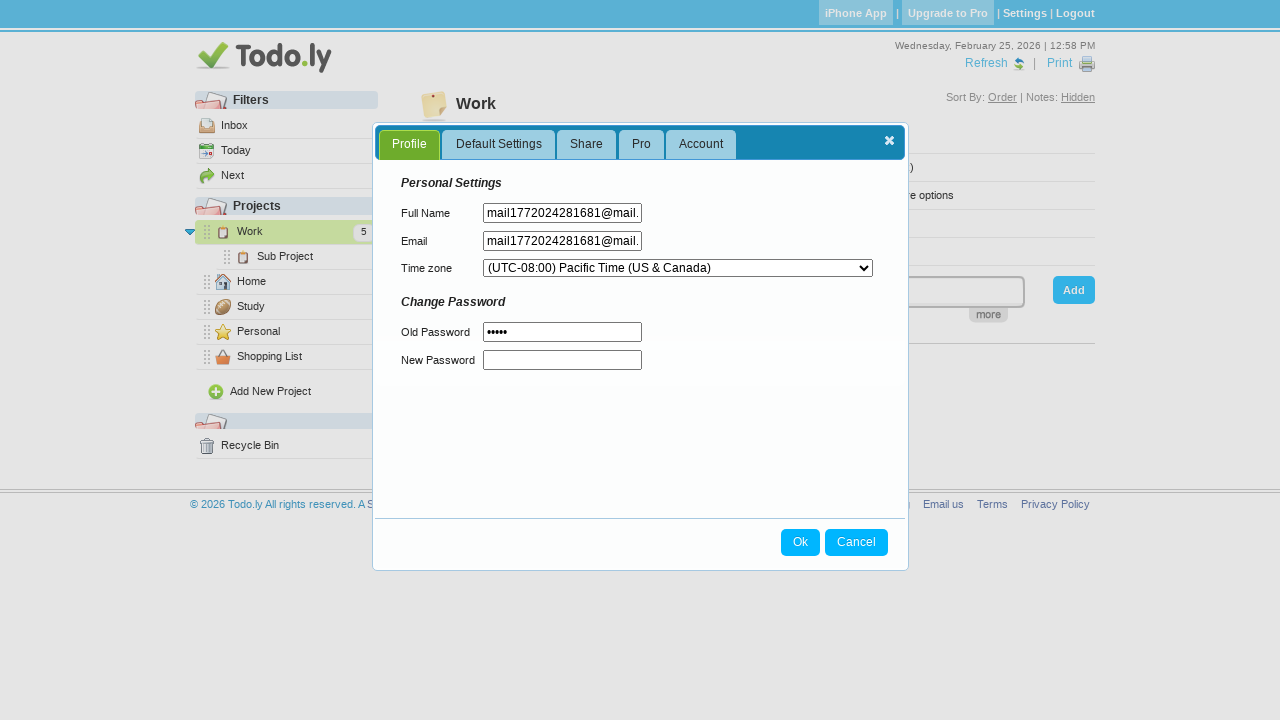

Filled New Password field with new password on #TextPwNew
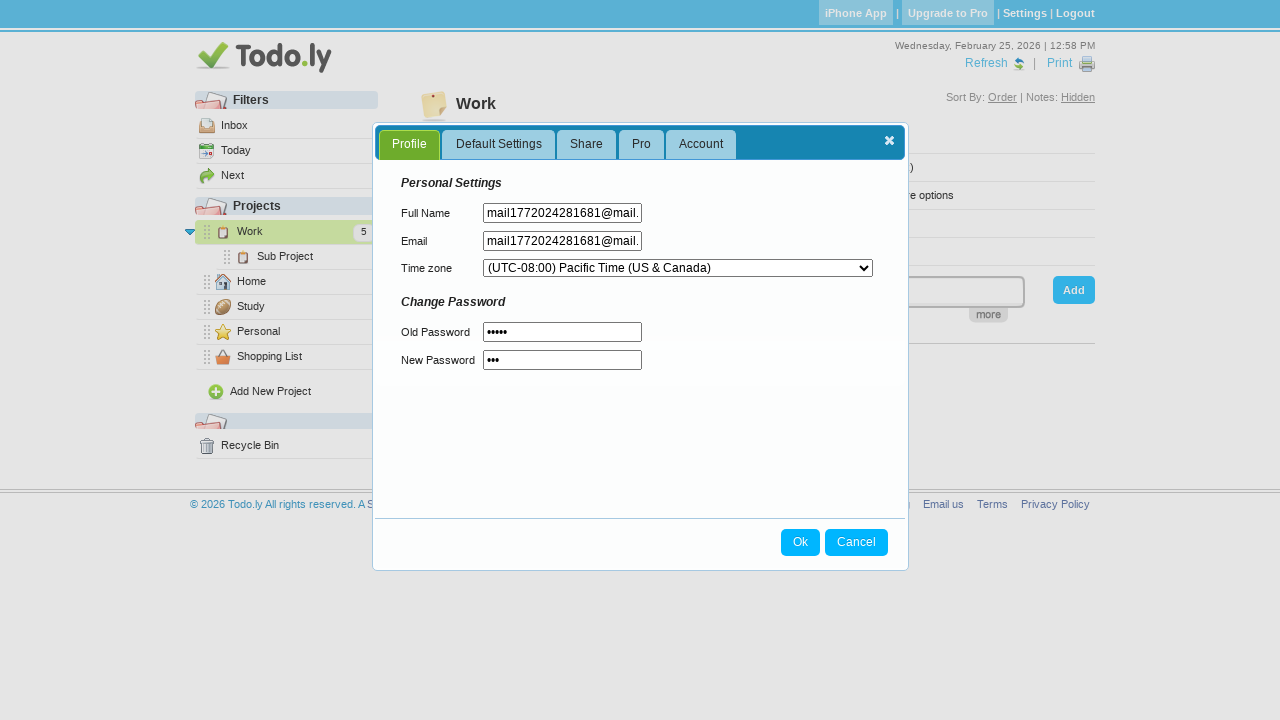

Clicked Ok button to confirm password change at (801, 542) on xpath=//span[@class='ui-button-text' and text()='Ok']
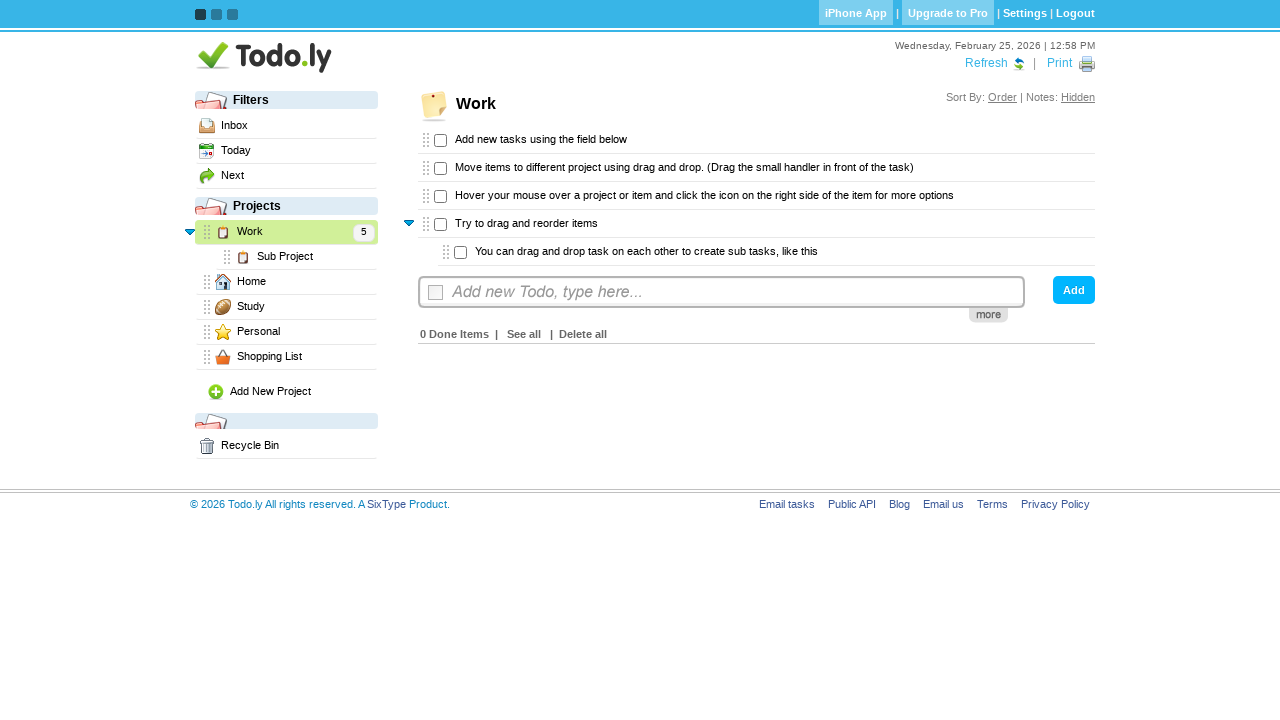

Waited for password change to complete
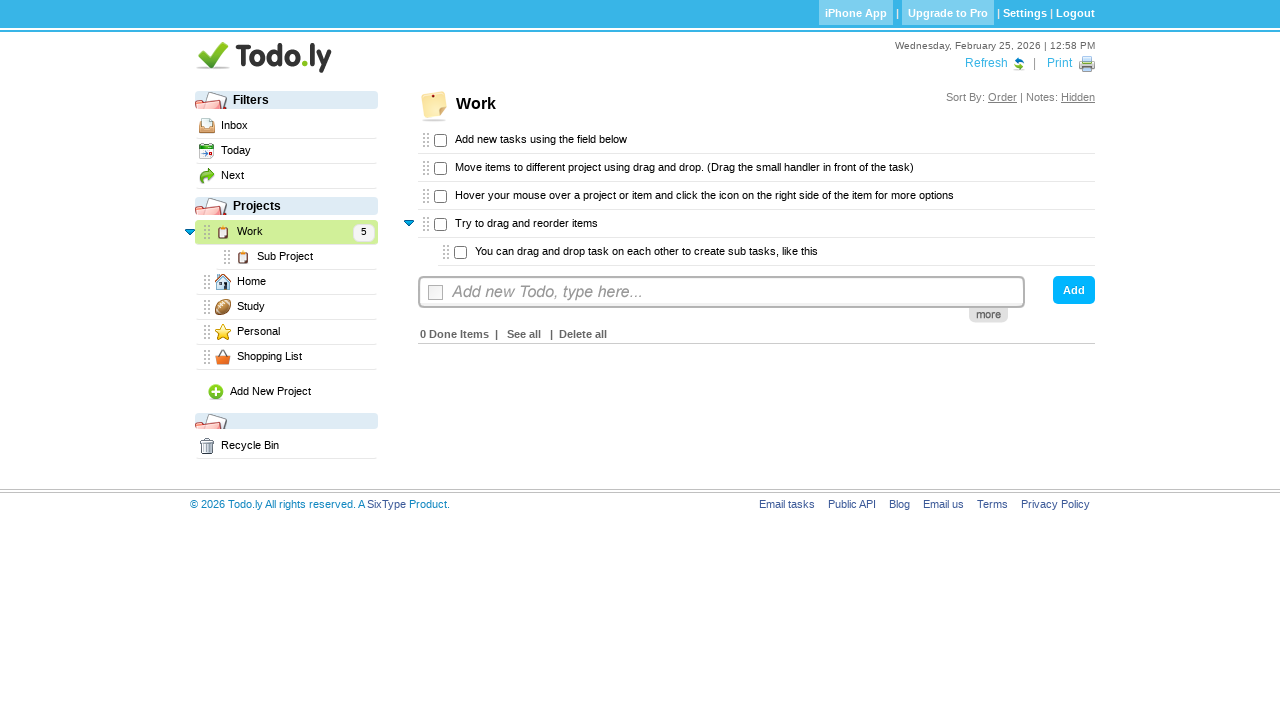

Clicked Logout button after password change at (1076, 13) on #ctl00_HeaderTopControl1_LinkButtonLogout
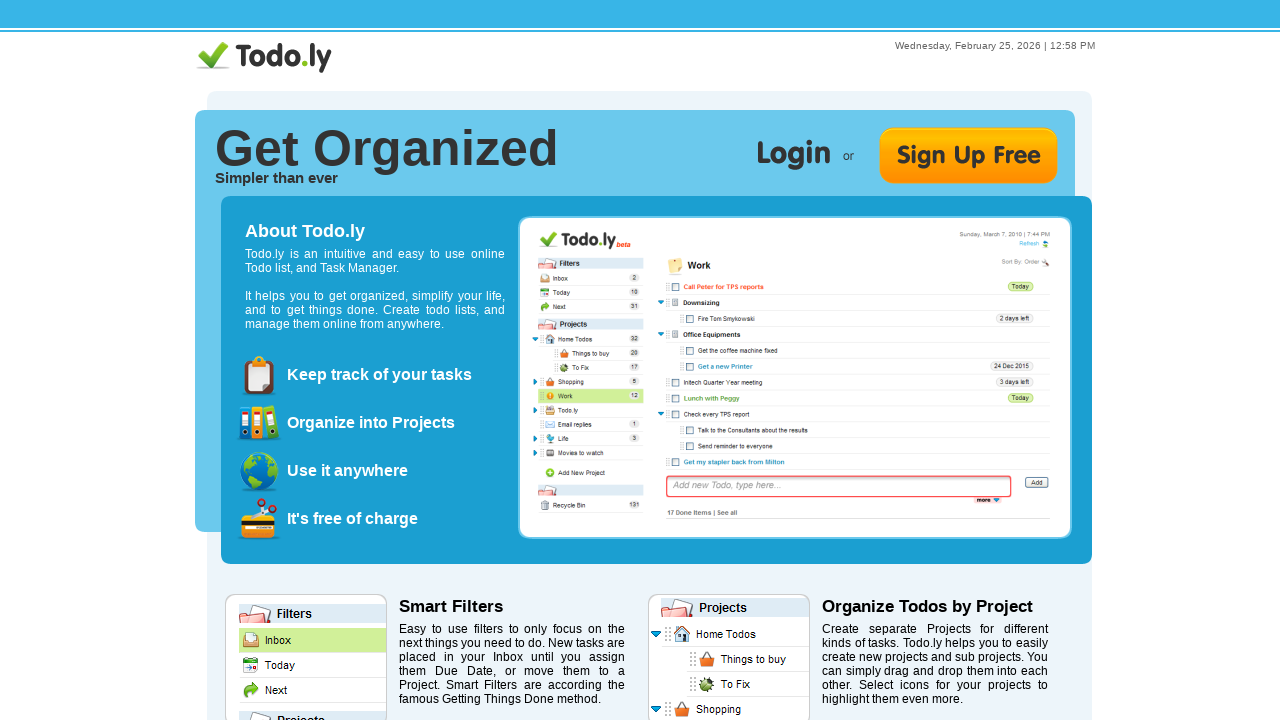

Waited for logout to complete
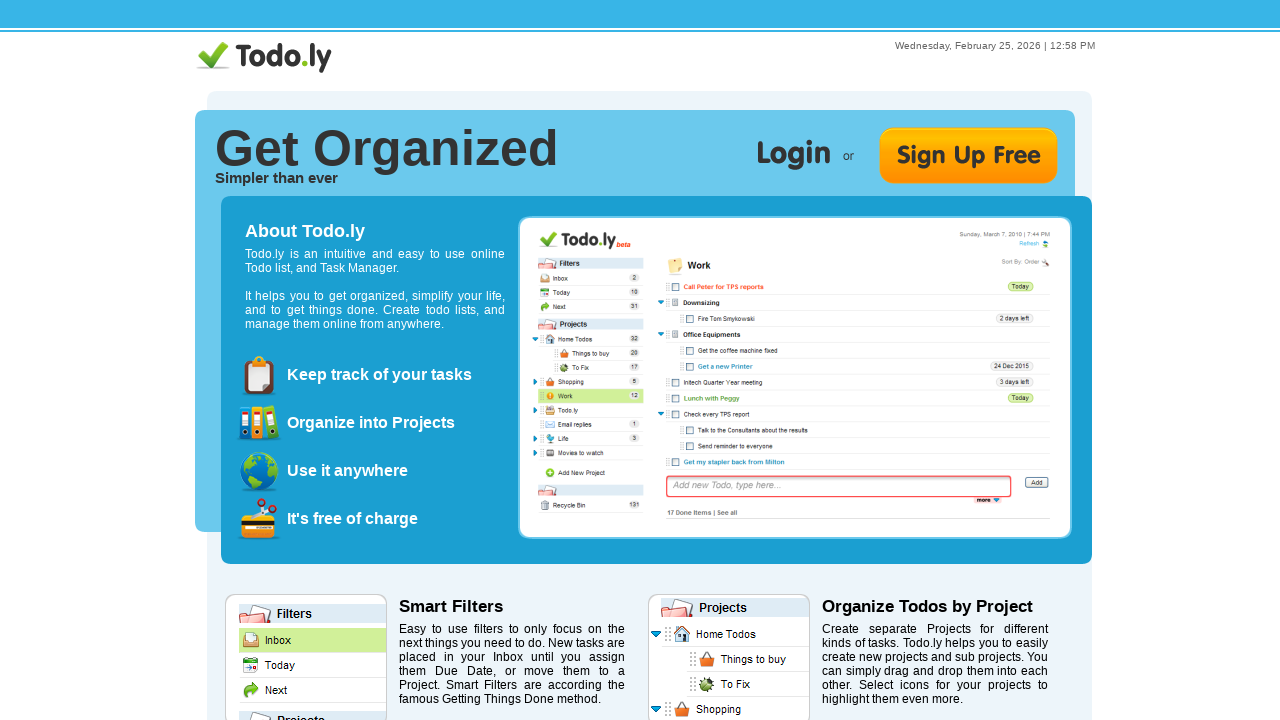

Clicked Login button for final login attempt at (806, 154) on xpath=//img[@src='/Images/design/pagelogin.png']
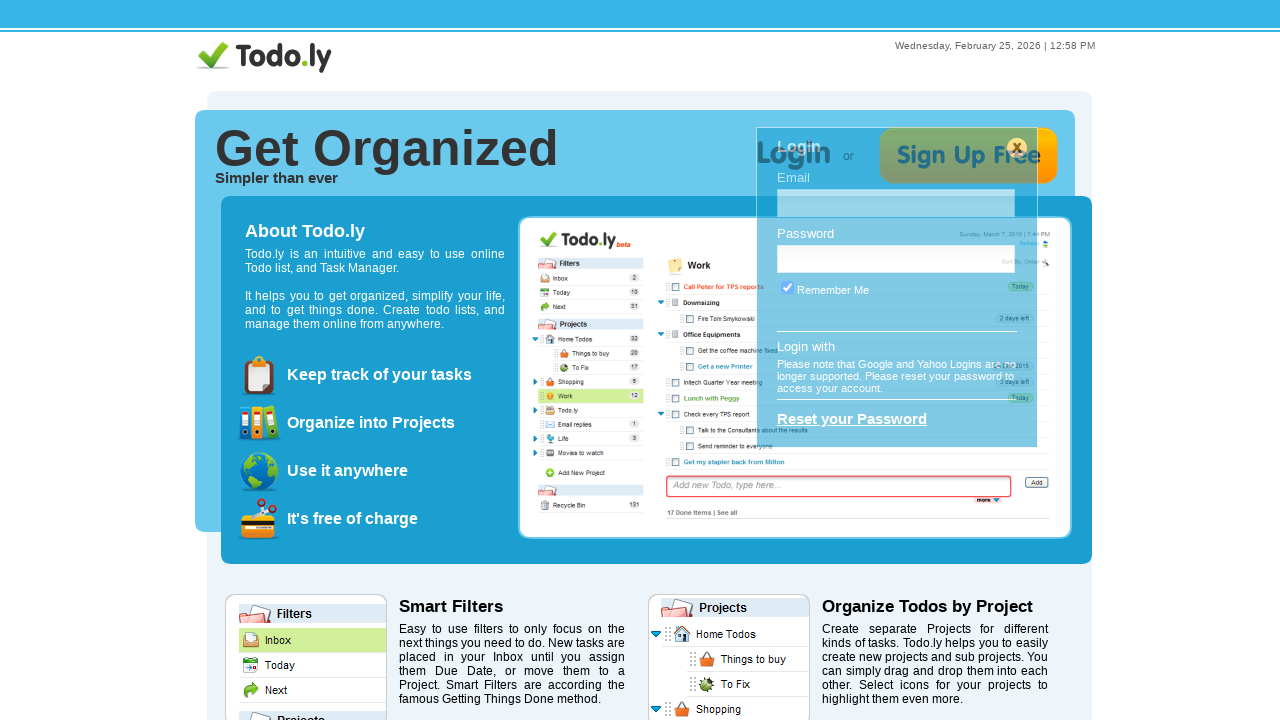

Filled login Email field with mail1772024281681@mail.com on #ctl00_MainContent_LoginControl1_TextBoxEmail
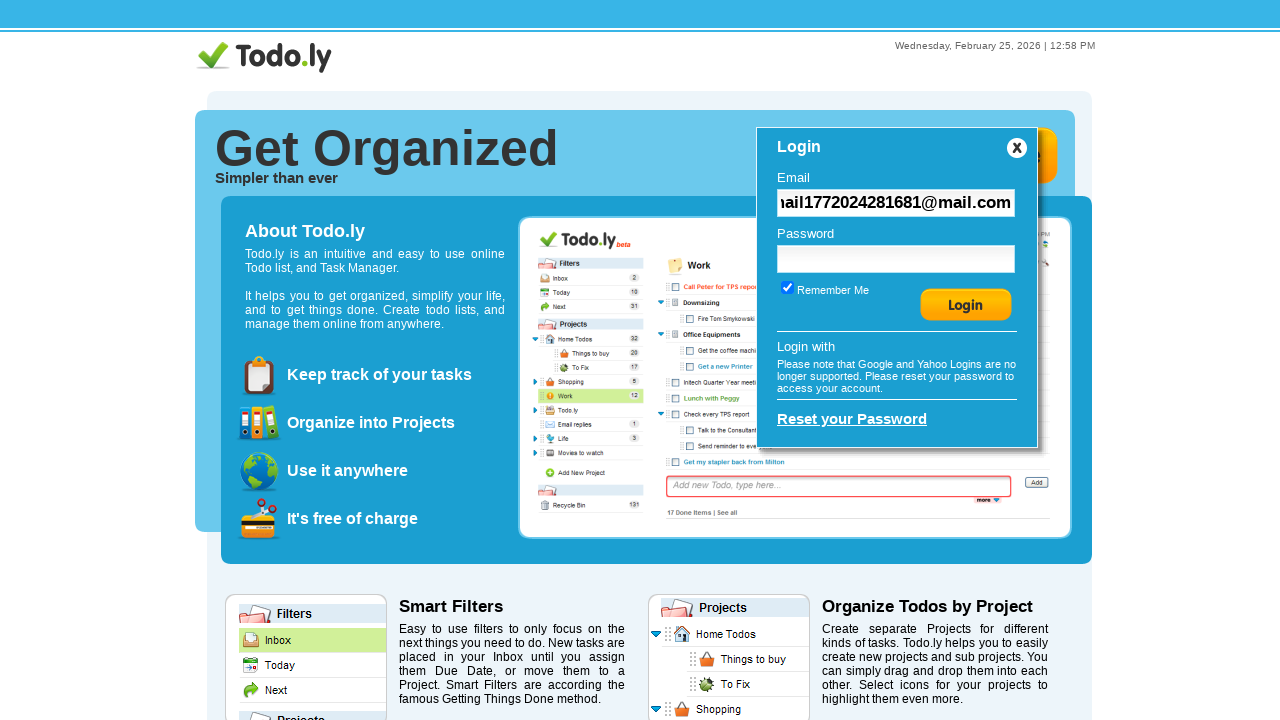

Filled login Password field with new password on #ctl00_MainContent_LoginControl1_TextBoxPassword
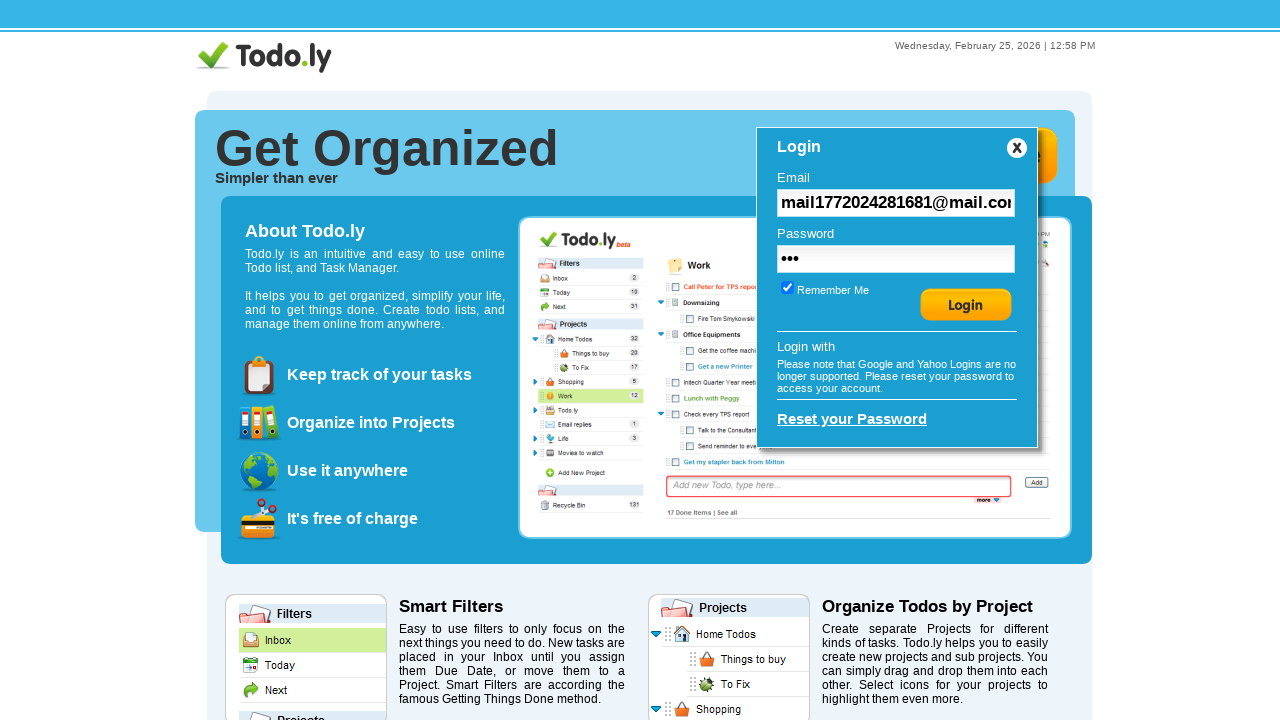

Clicked Login button to authenticate with new password at (966, 304) on #ctl00_MainContent_LoginControl1_ButtonLogin
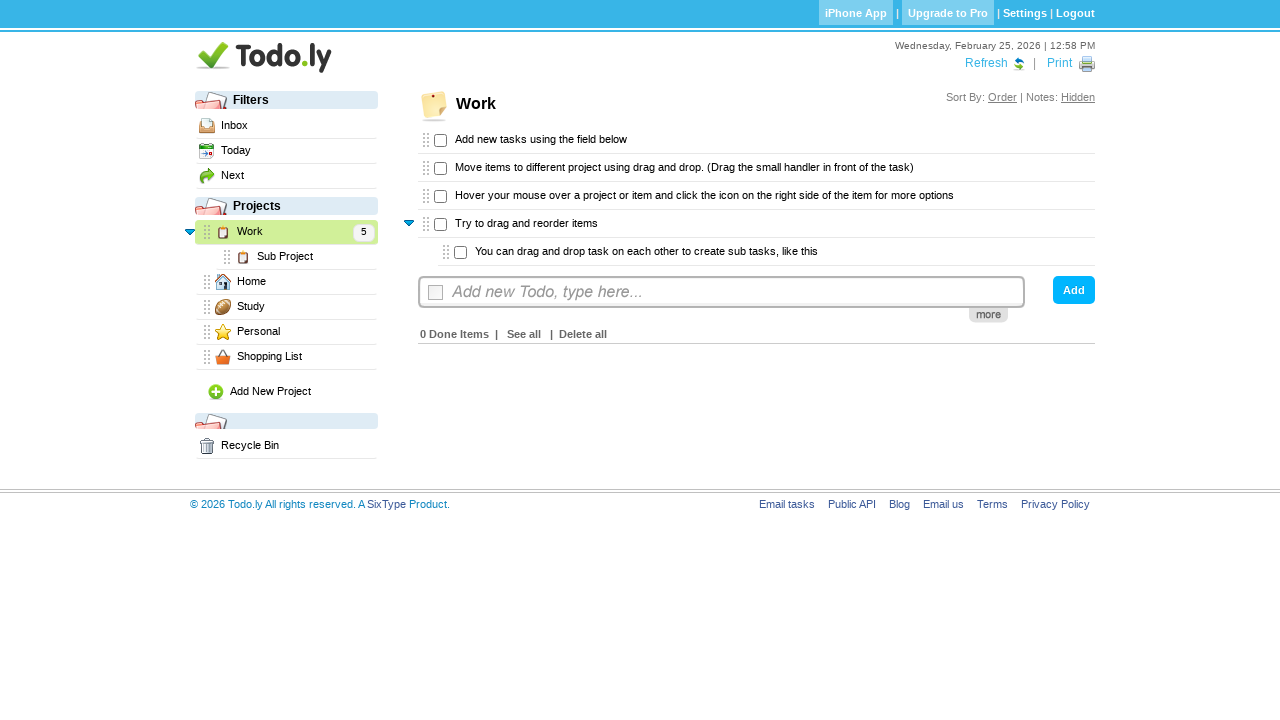

Waited for final login to complete
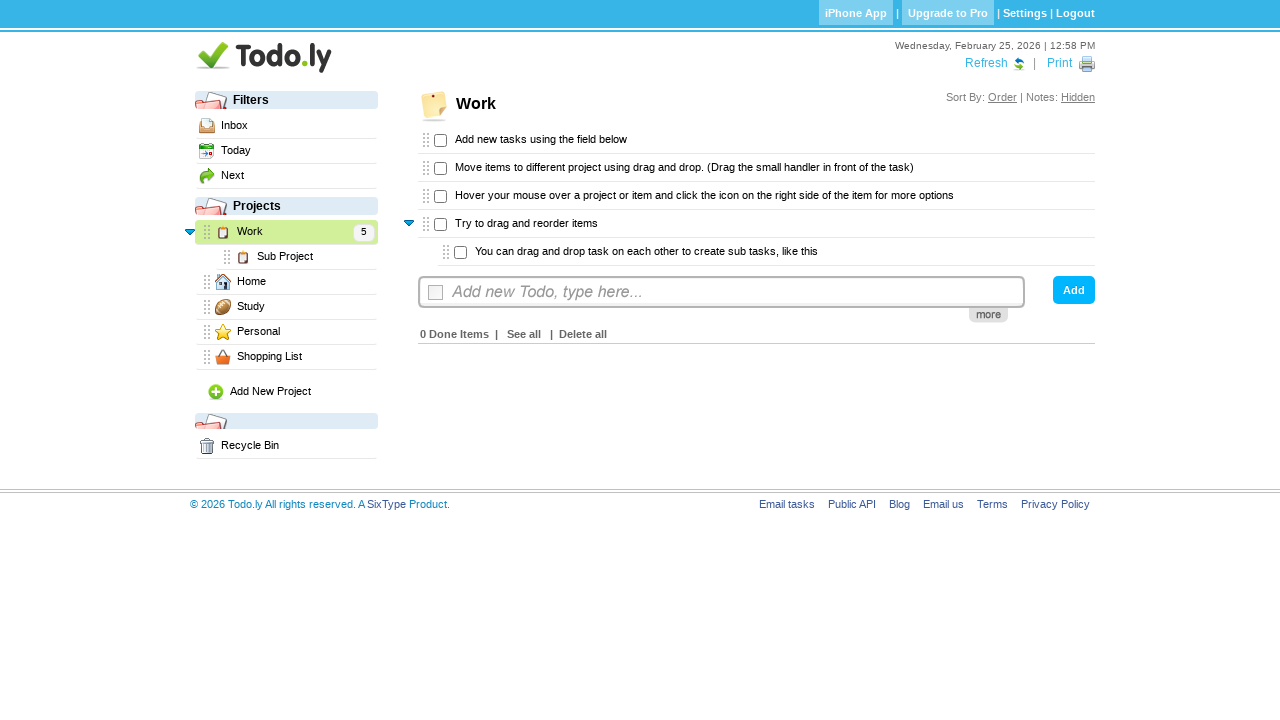

Verified Logout link is present - successful login confirmed
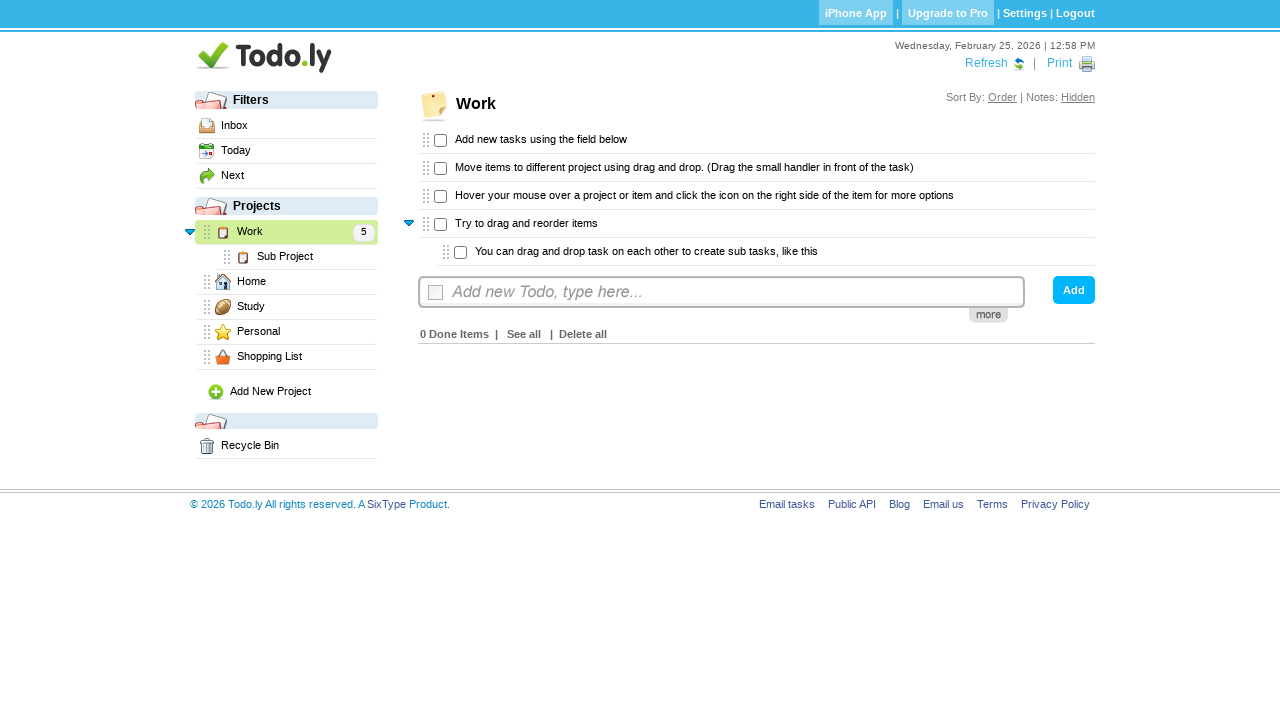

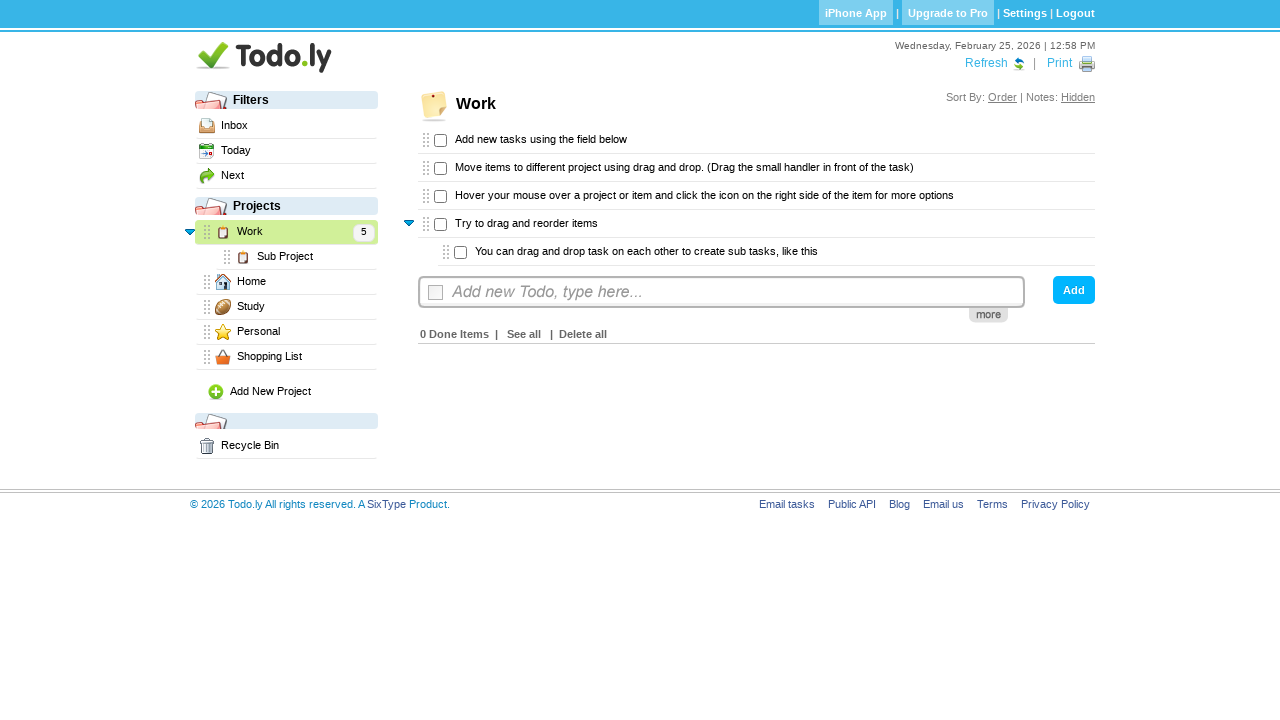